Tests static dropdown functionality by selecting options from a currency dropdown using different selection methods (by index and by visible text)

Starting URL: https://rahulshettyacademy.com/dropdownsPractise/

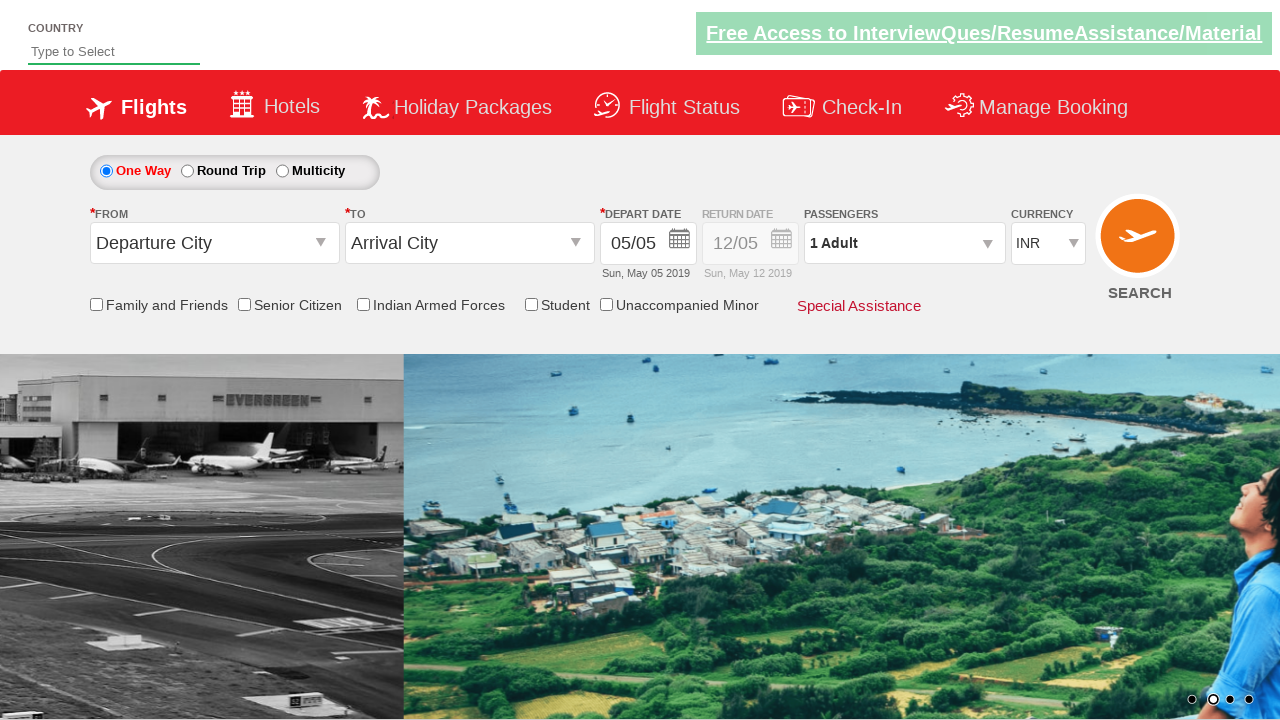

Selected currency dropdown option by index 1 (second option) on #ctl00_mainContent_DropDownListCurrency
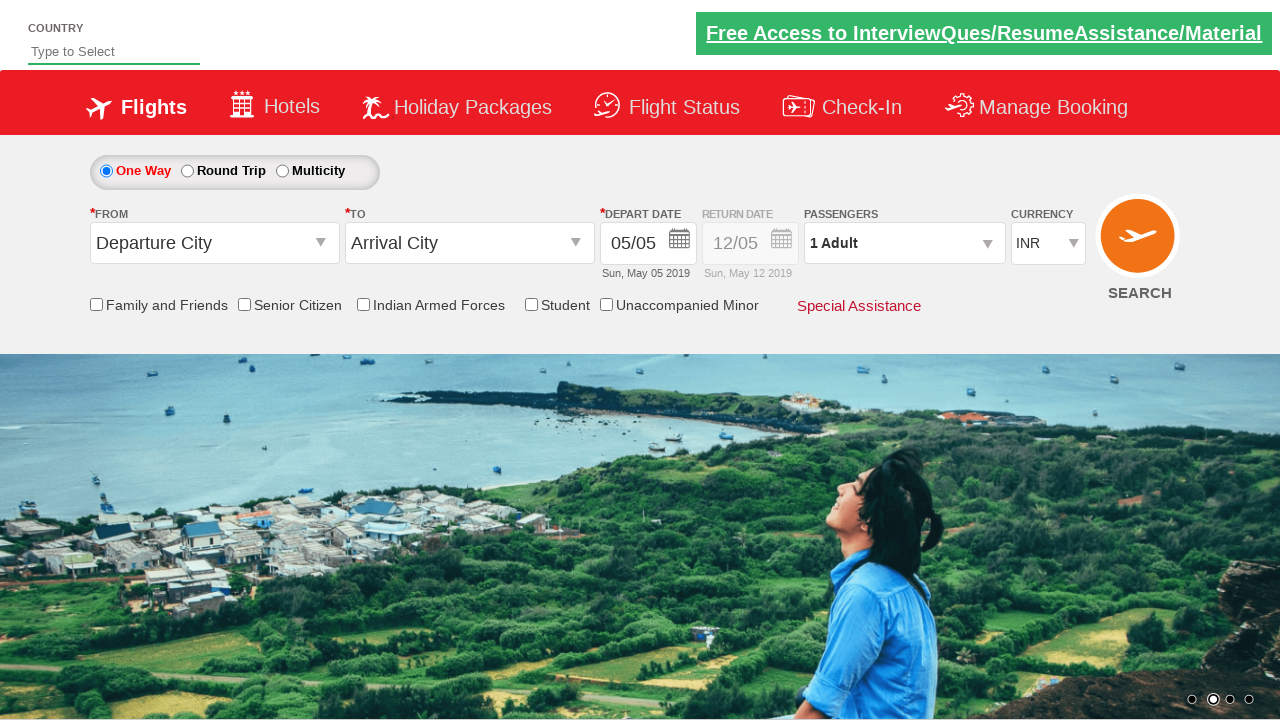

Selected currency dropdown option by visible text 'USD' on #ctl00_mainContent_DropDownListCurrency
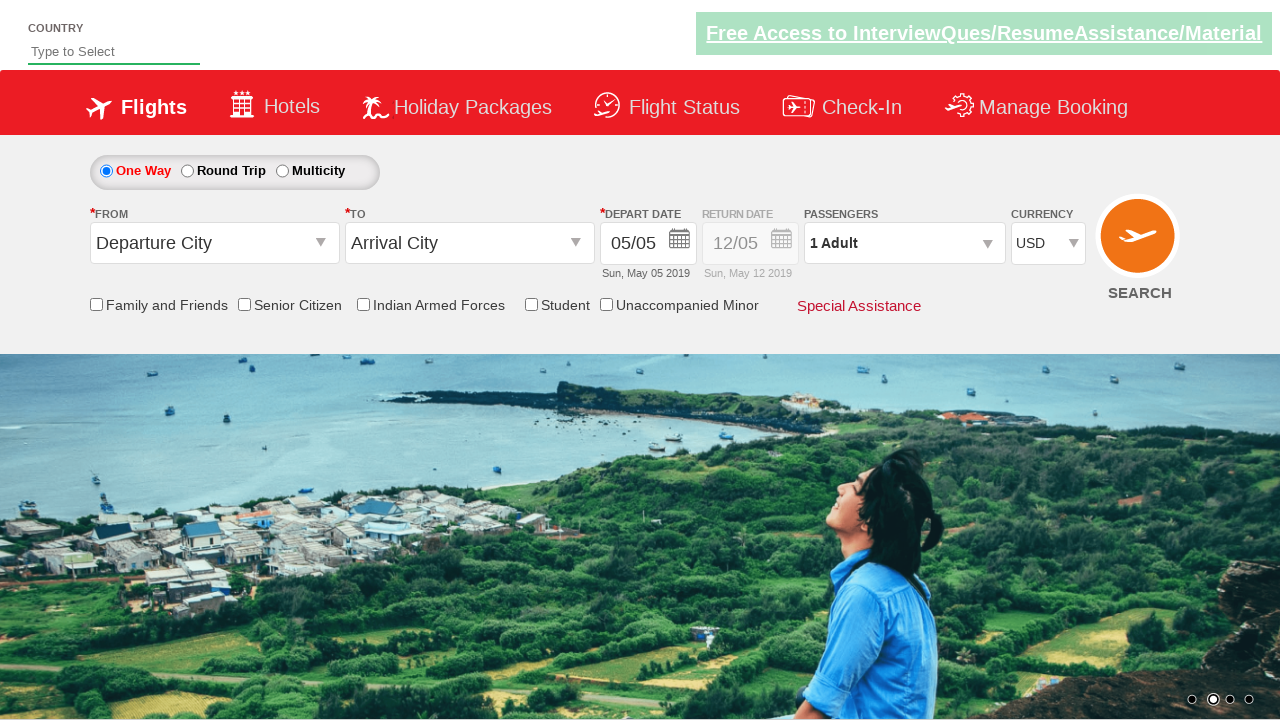

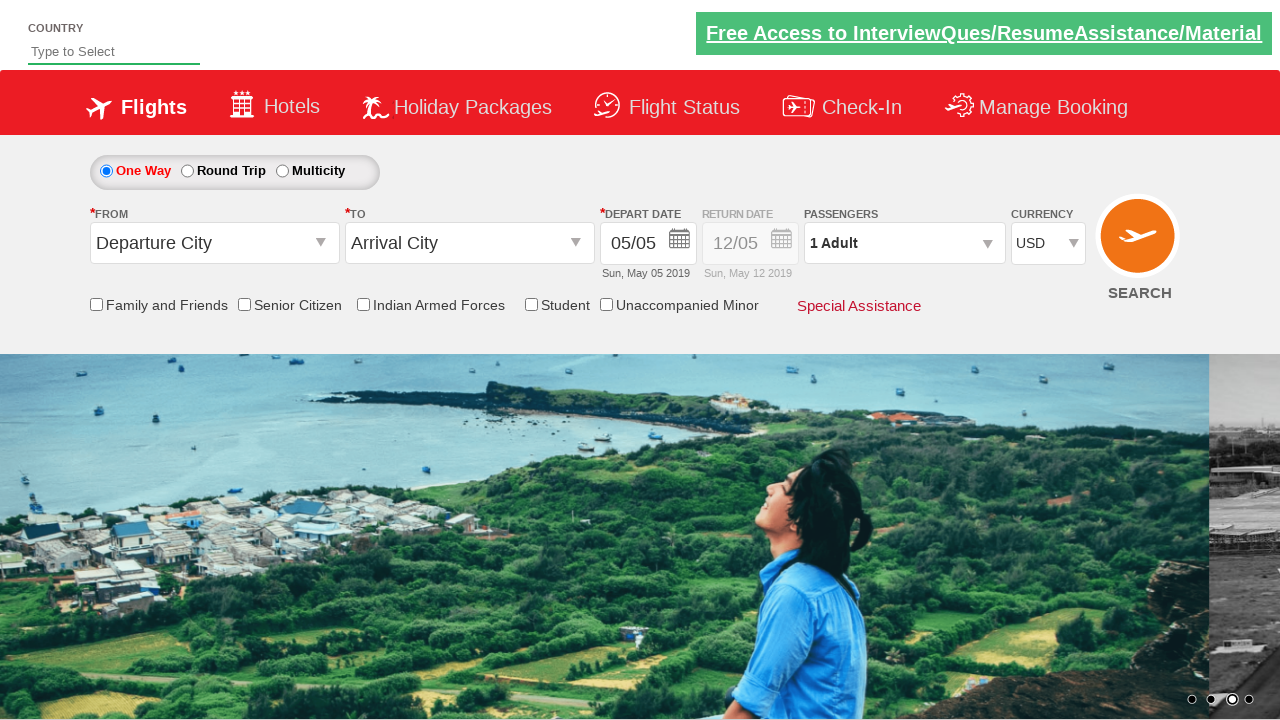